Tests double-click functionality by double-clicking a button and verifying the result message

Starting URL: https://demoqa.com/buttons

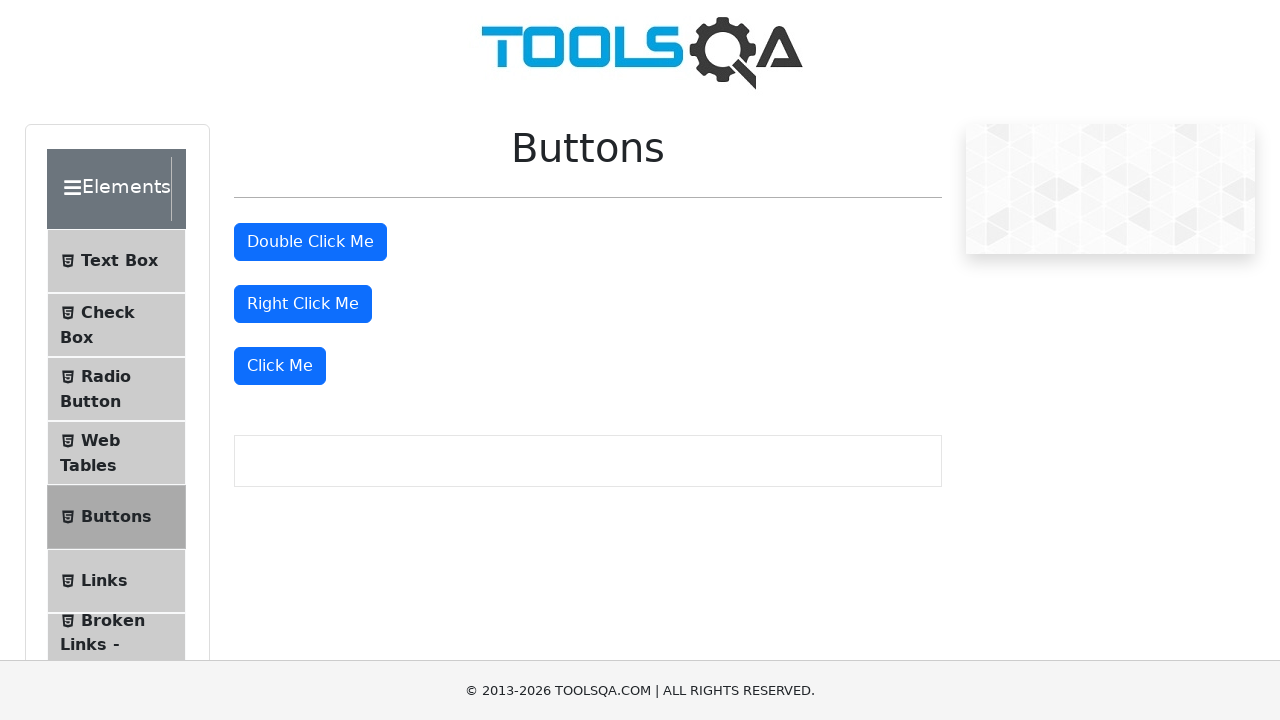

Double-clicked the button at (310, 242) on button#doubleClickBtn
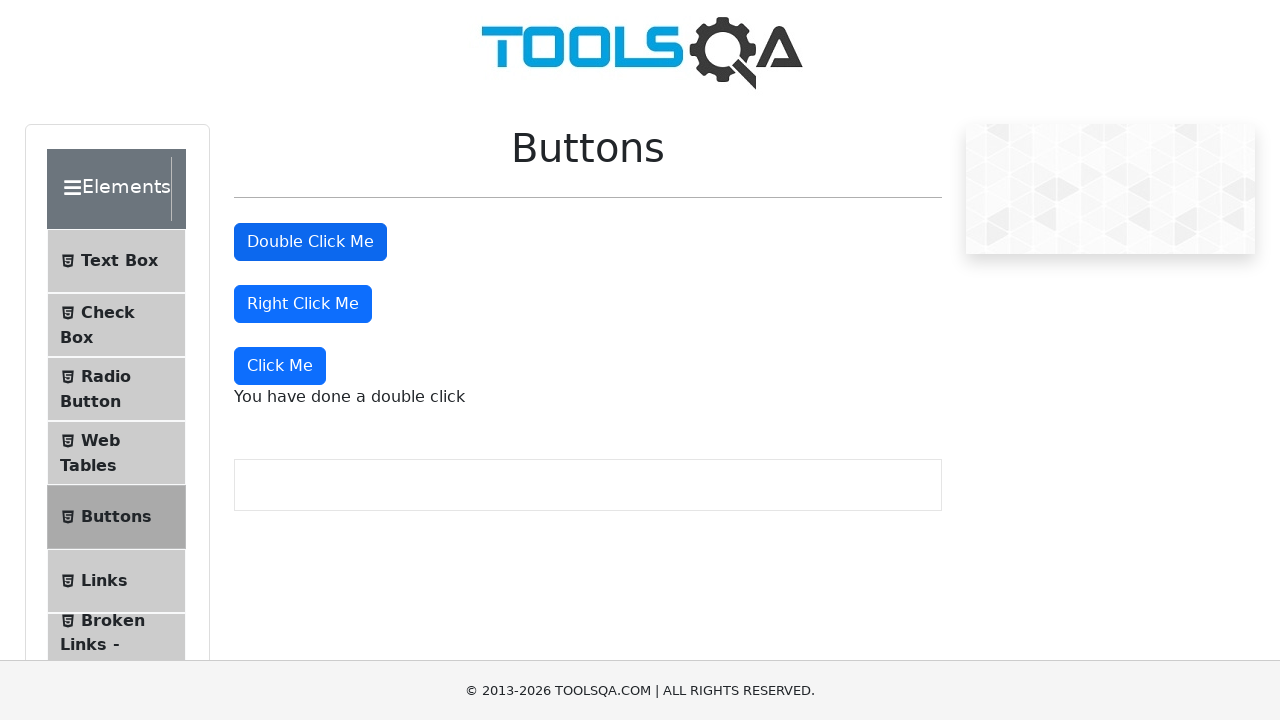

Double-click message element appeared
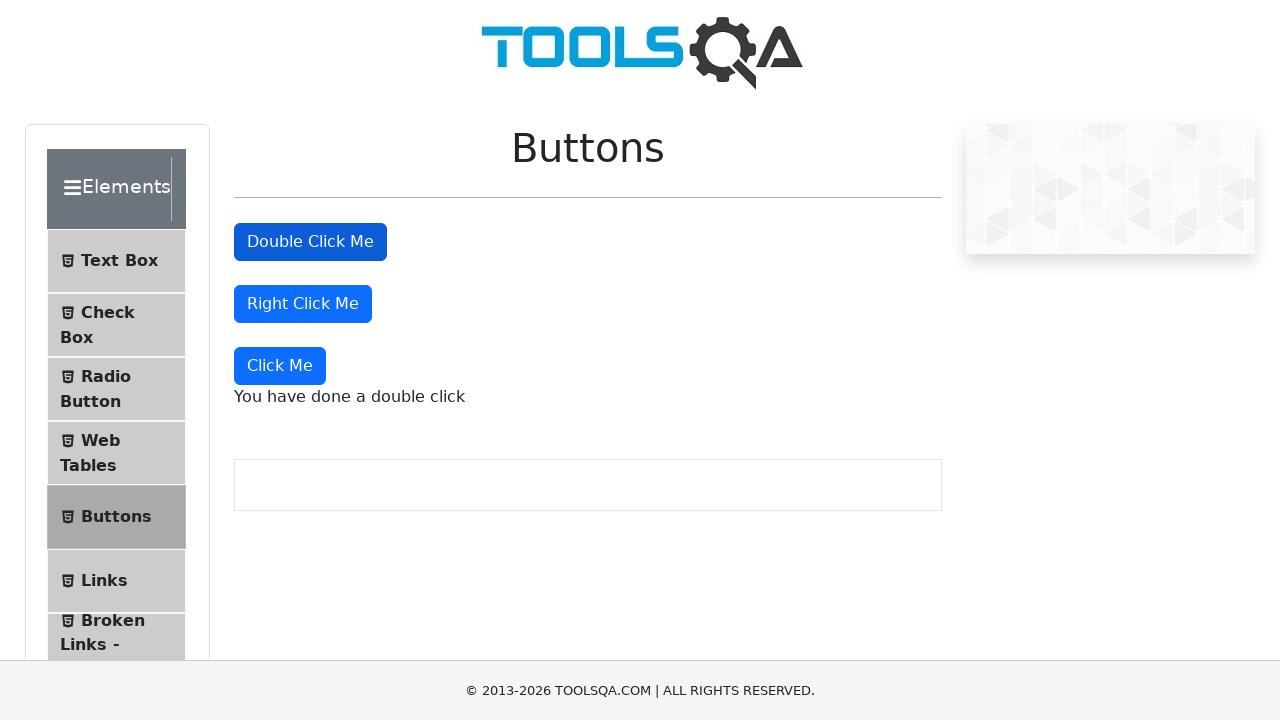

Retrieved double-click result message: You have done a double click
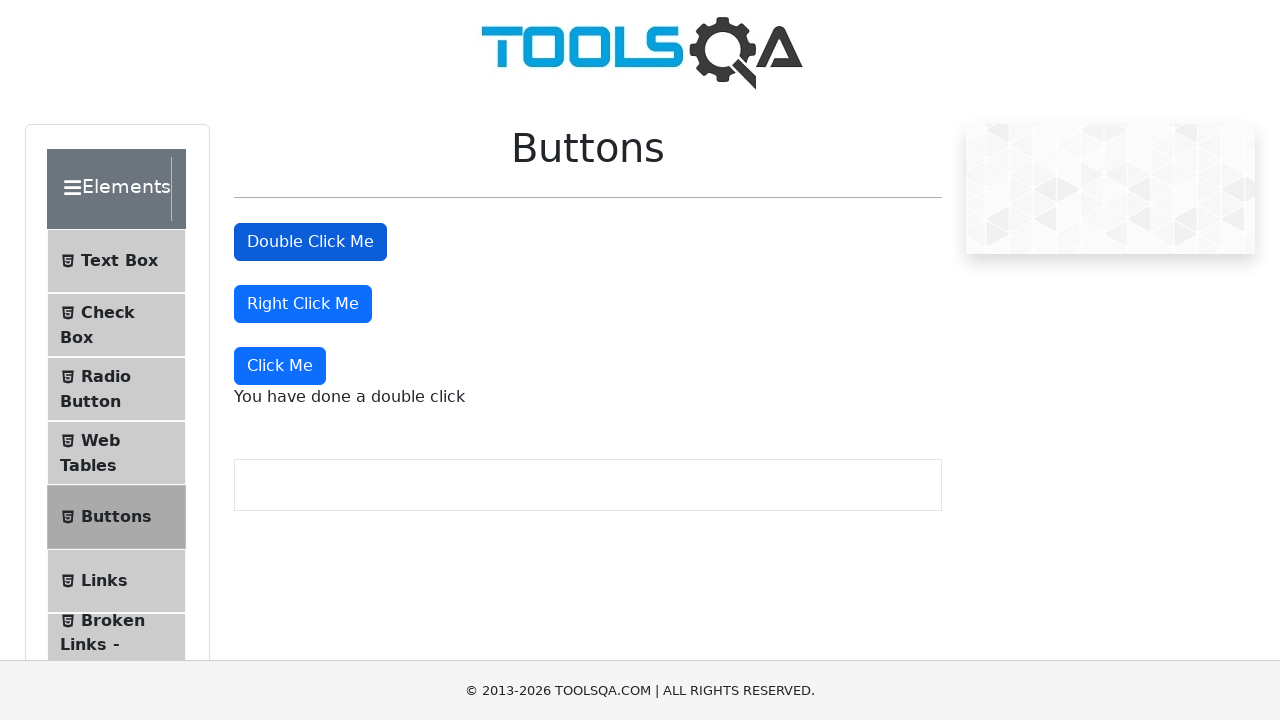

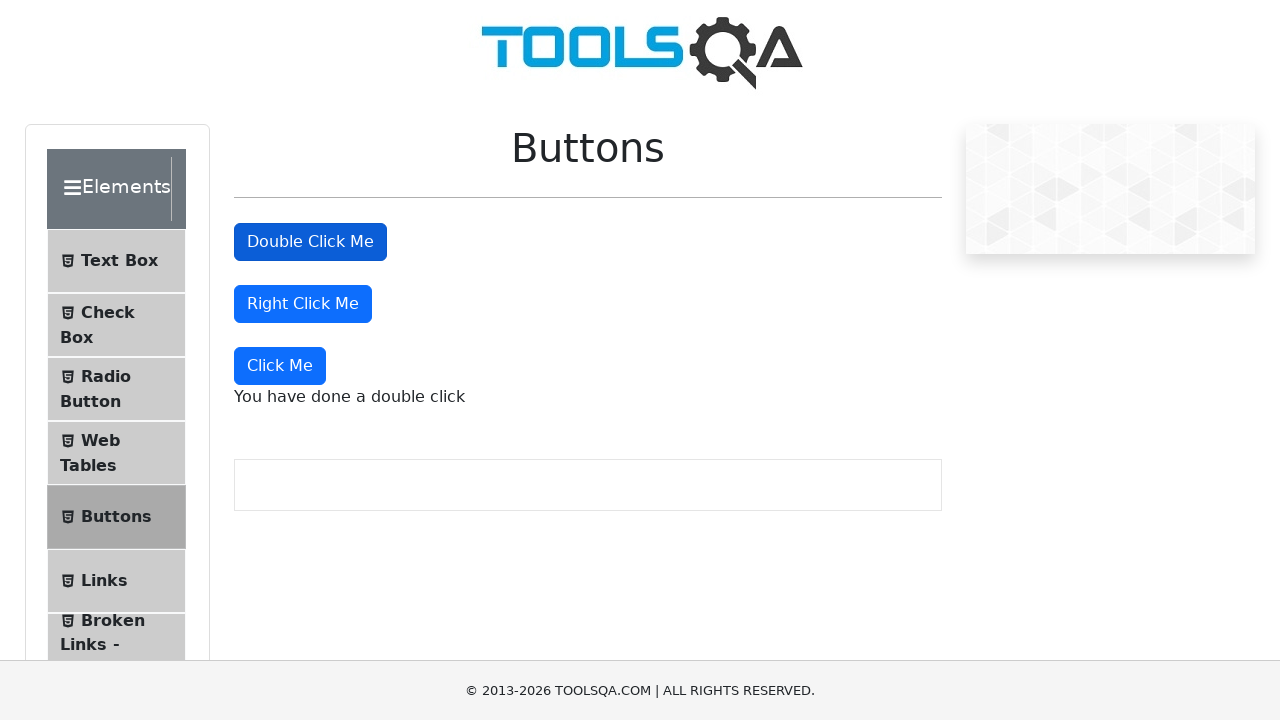